Navigates to the Leafground website and clicks on a menu item using hover interaction

Starting URL: http://www.leafground.com

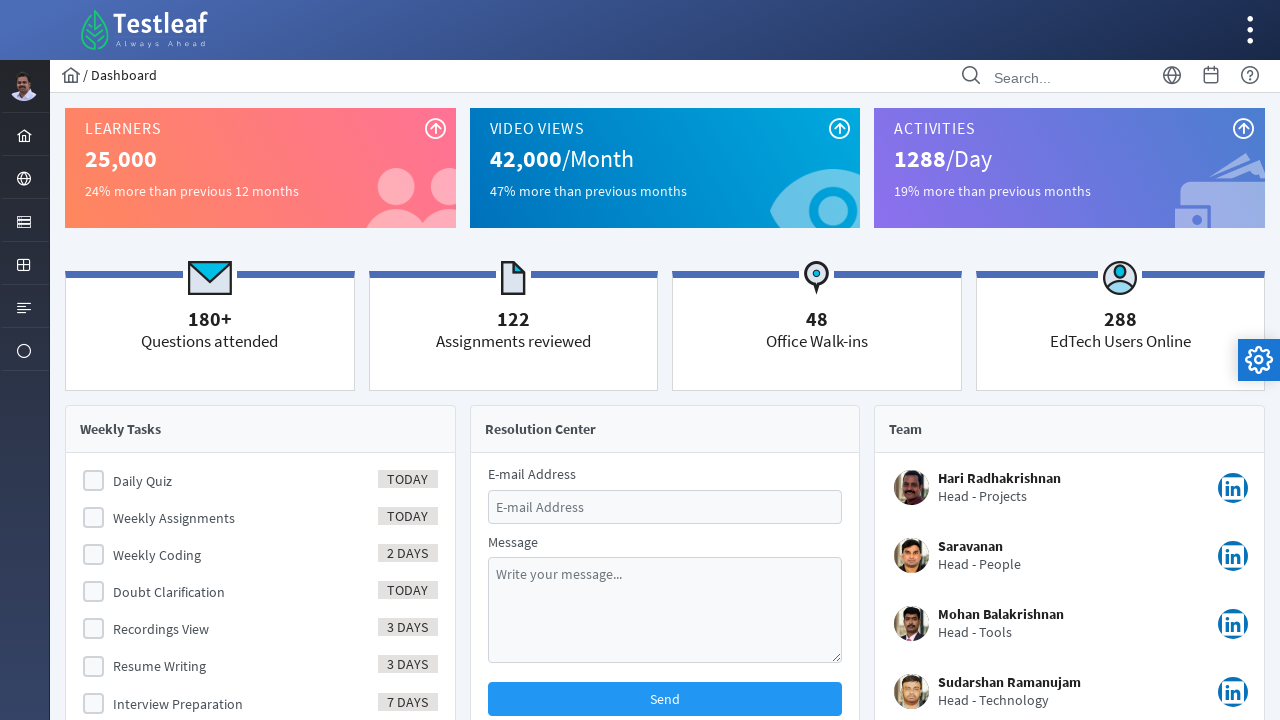

Hovered over menu element at (24, 178) on xpath=//li[@id='menuform:j_idt39']/a
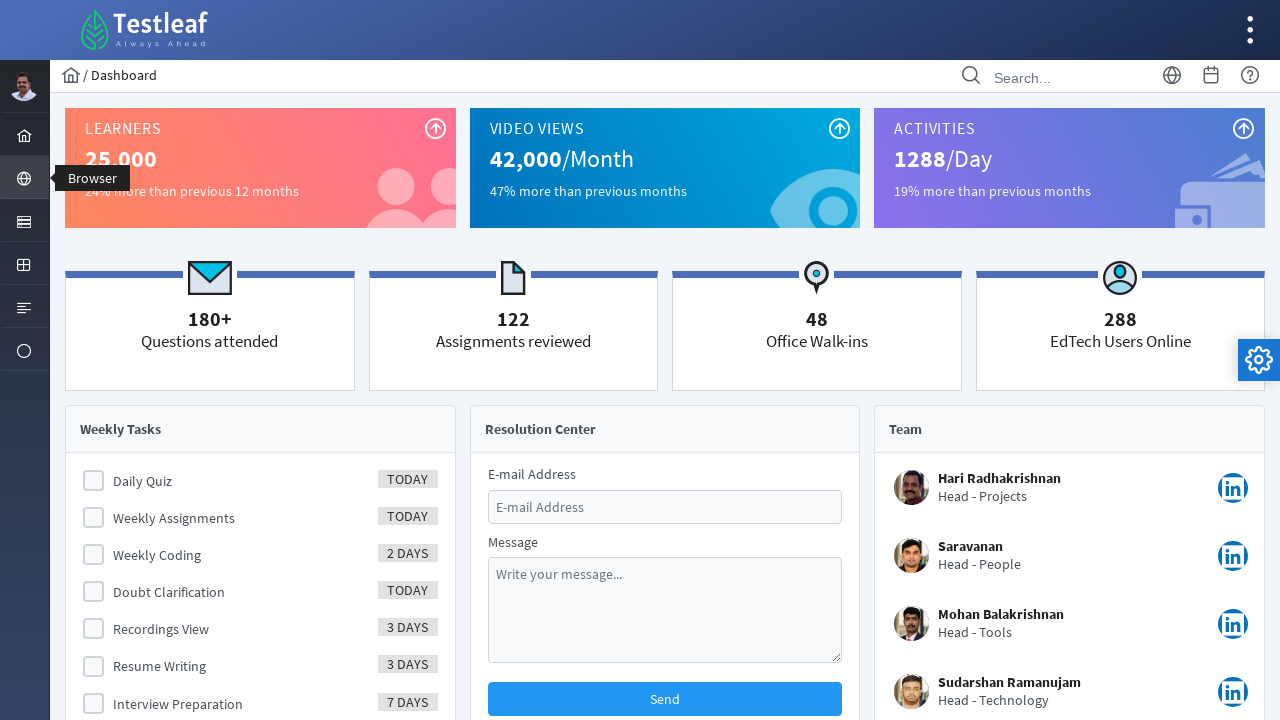

Clicked menu element at (24, 178) on xpath=//li[@id='menuform:j_idt39']/a
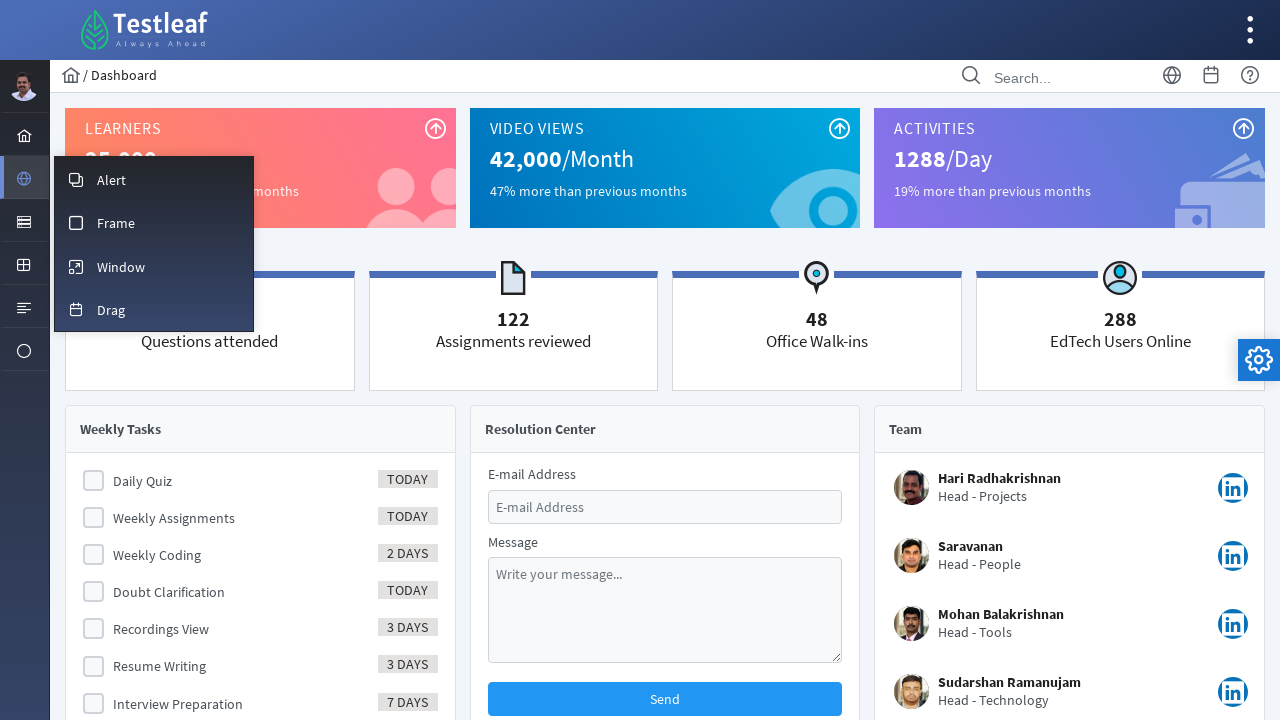

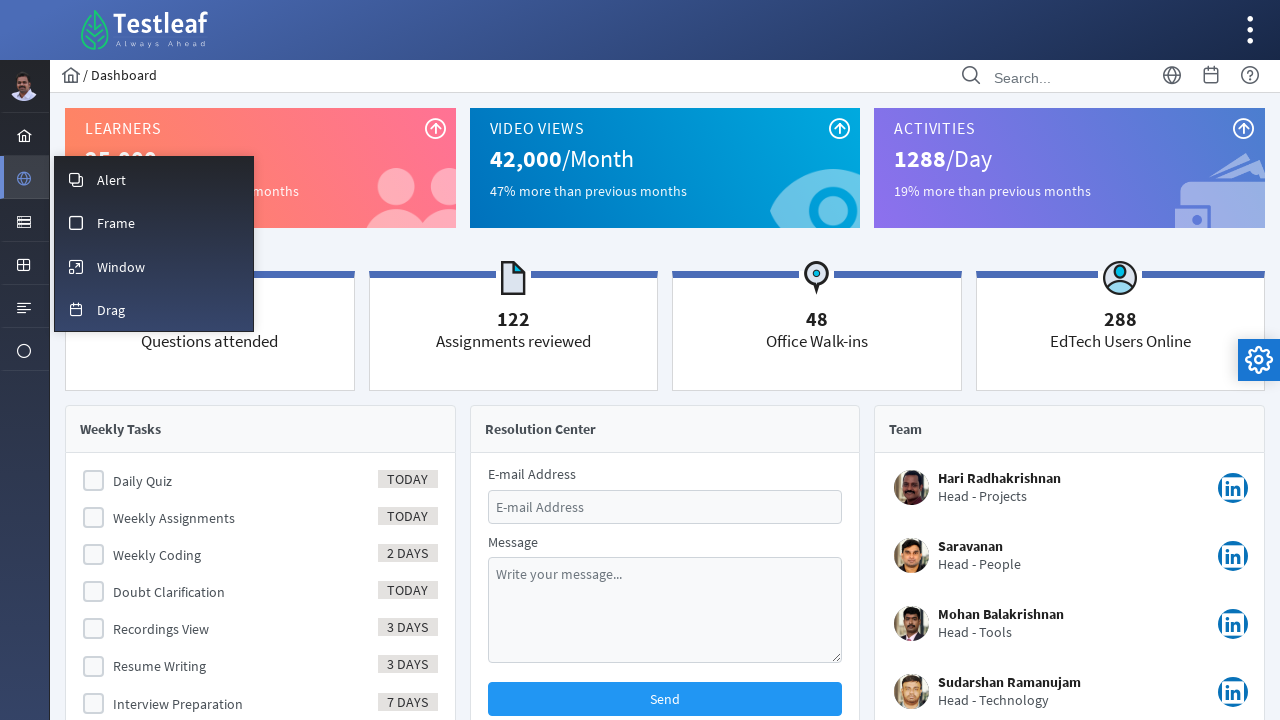